Tests clicking a button that appears after page load using explicit wait

Starting URL: https://automationtesting.co.uk/loader.html

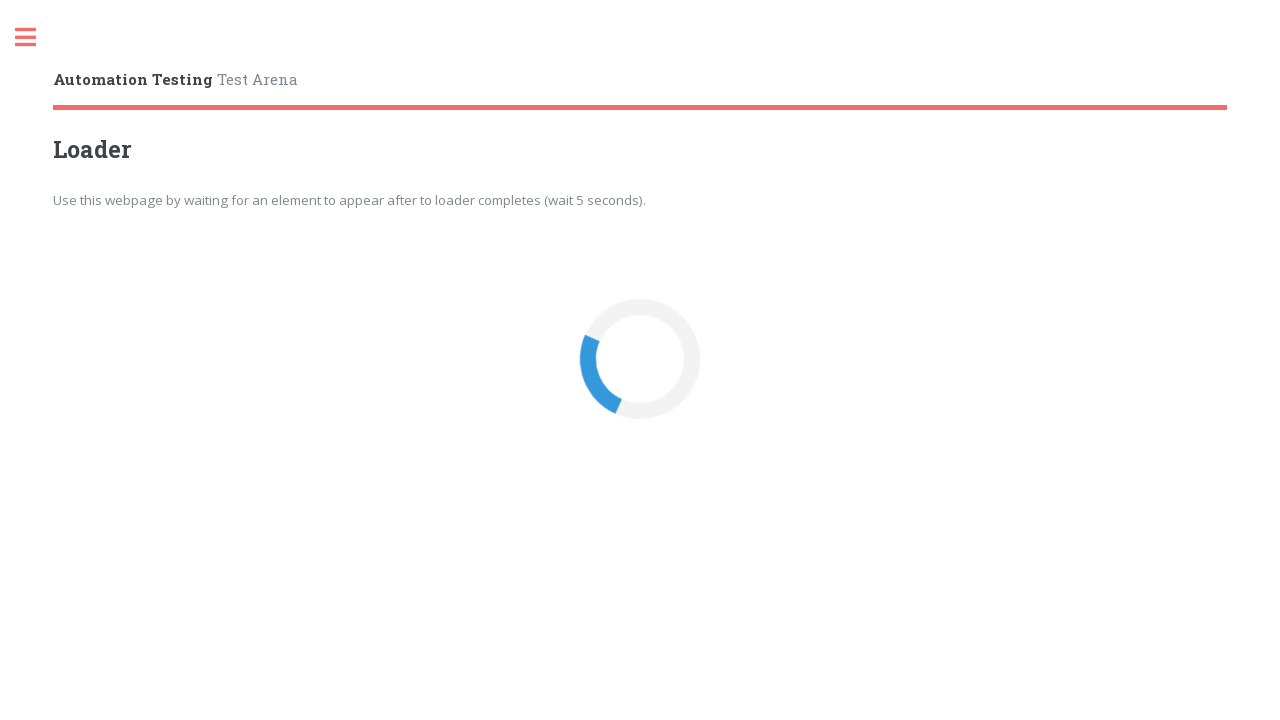

Waited for 'Click Me' button to become visible (explicit wait up to 6 seconds)
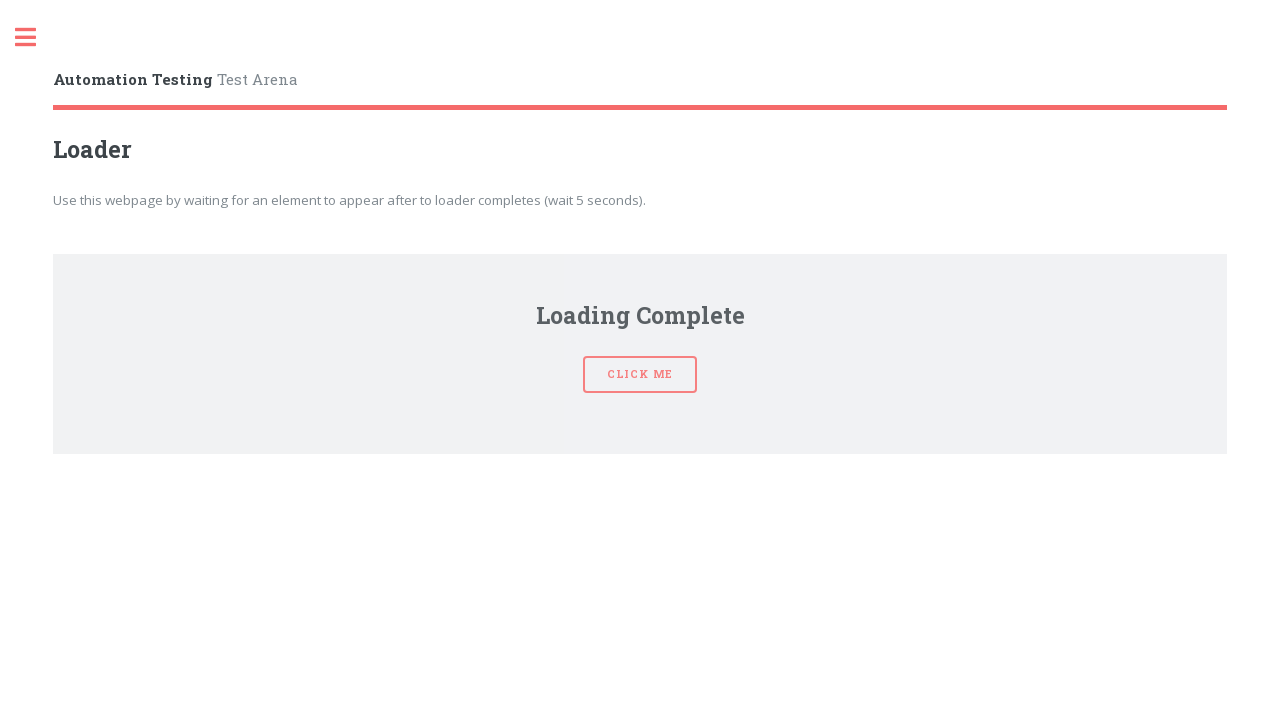

Clicked the 'Click Me' button at (640, 364) on #loaderBtn
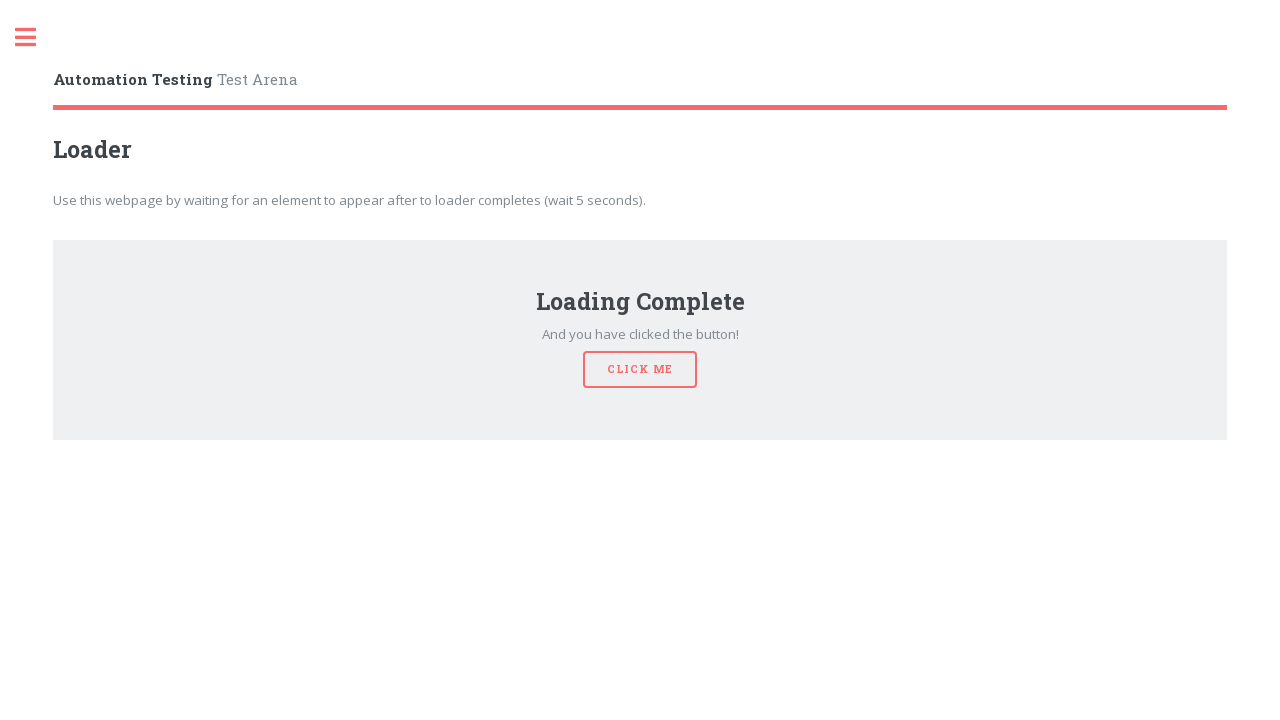

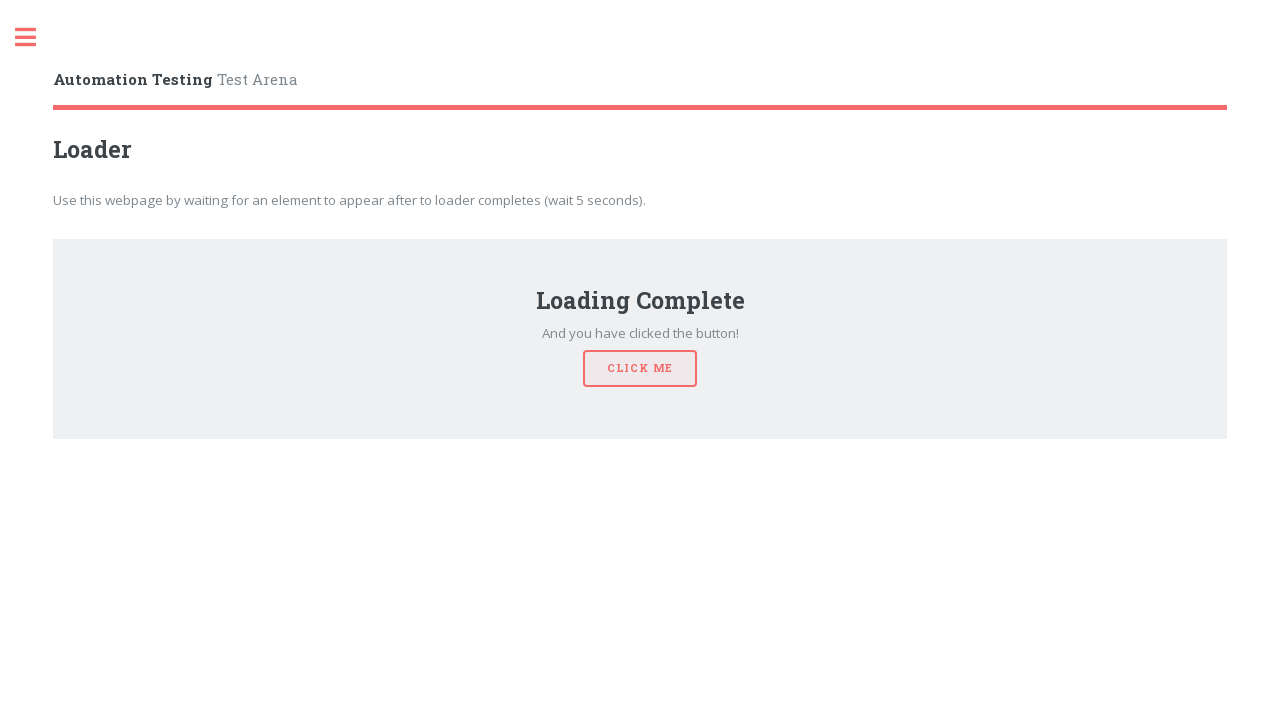